Adds a second todo item "Visit Doctor" and verifies it appears in the list

Starting URL: https://example.cypress.io/todo

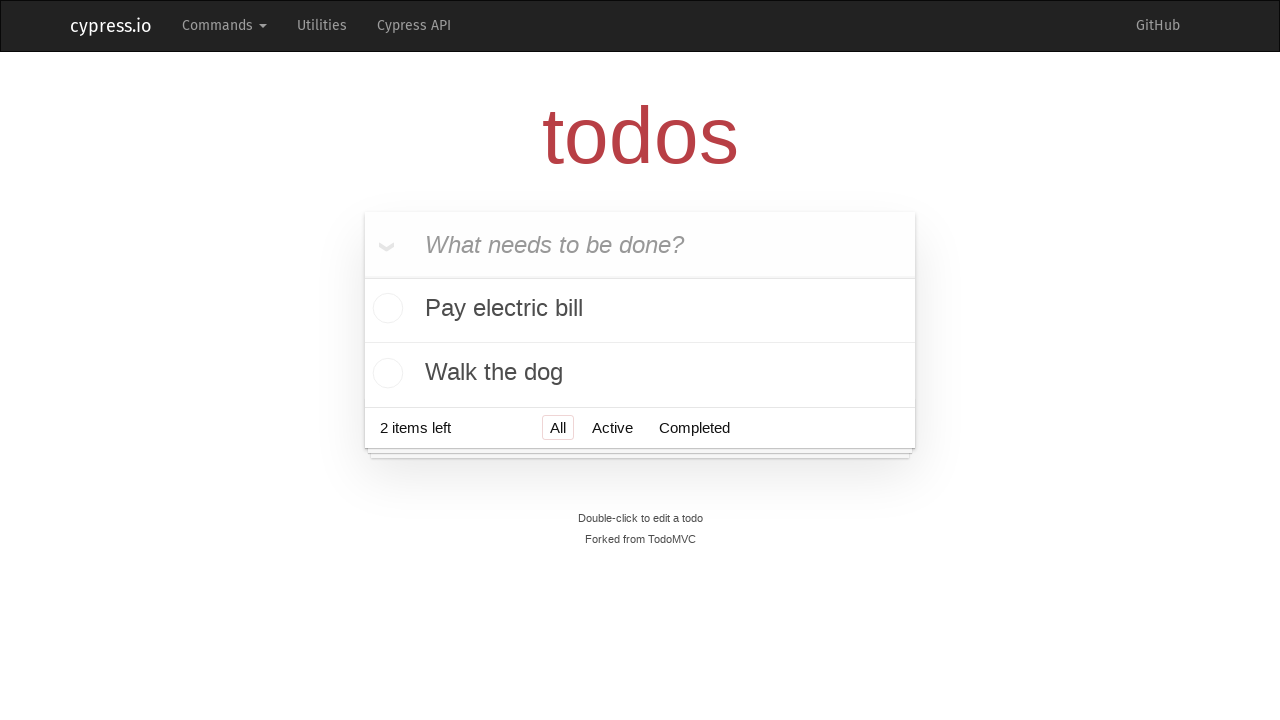

Filled todo input with 'Visit Doctor' on .new-todo
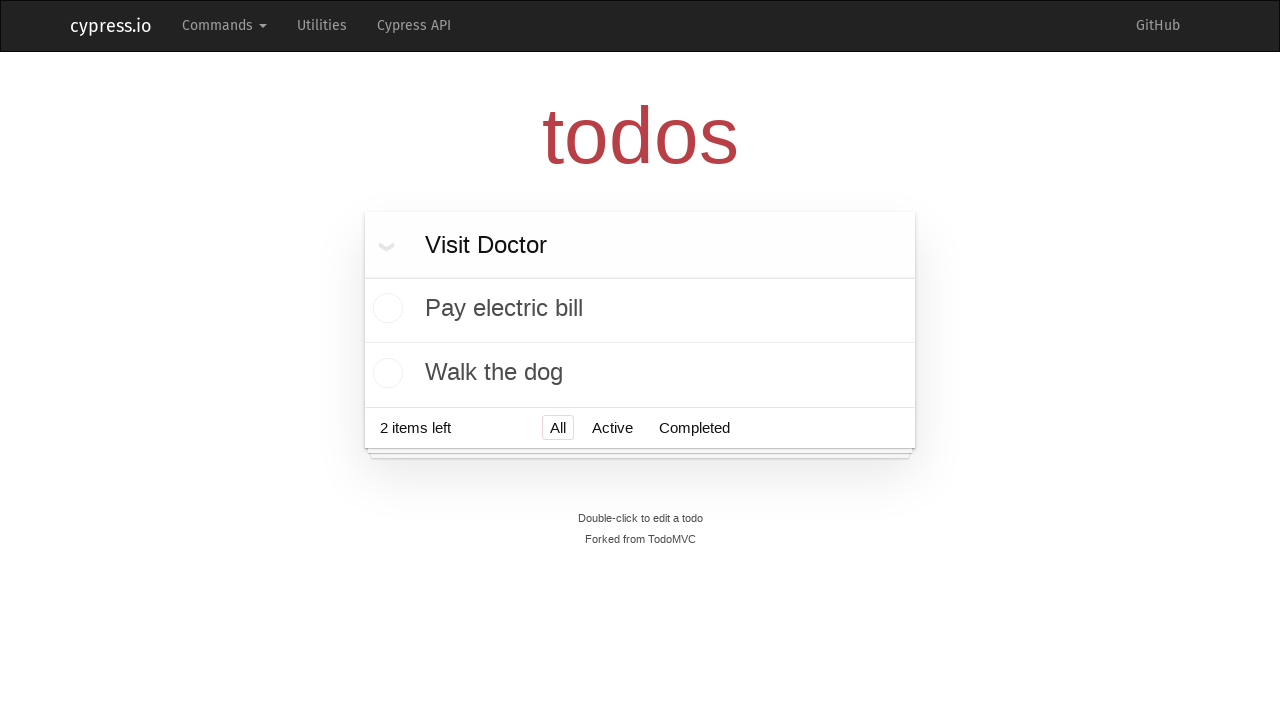

Pressed Enter to add the todo item on .new-todo
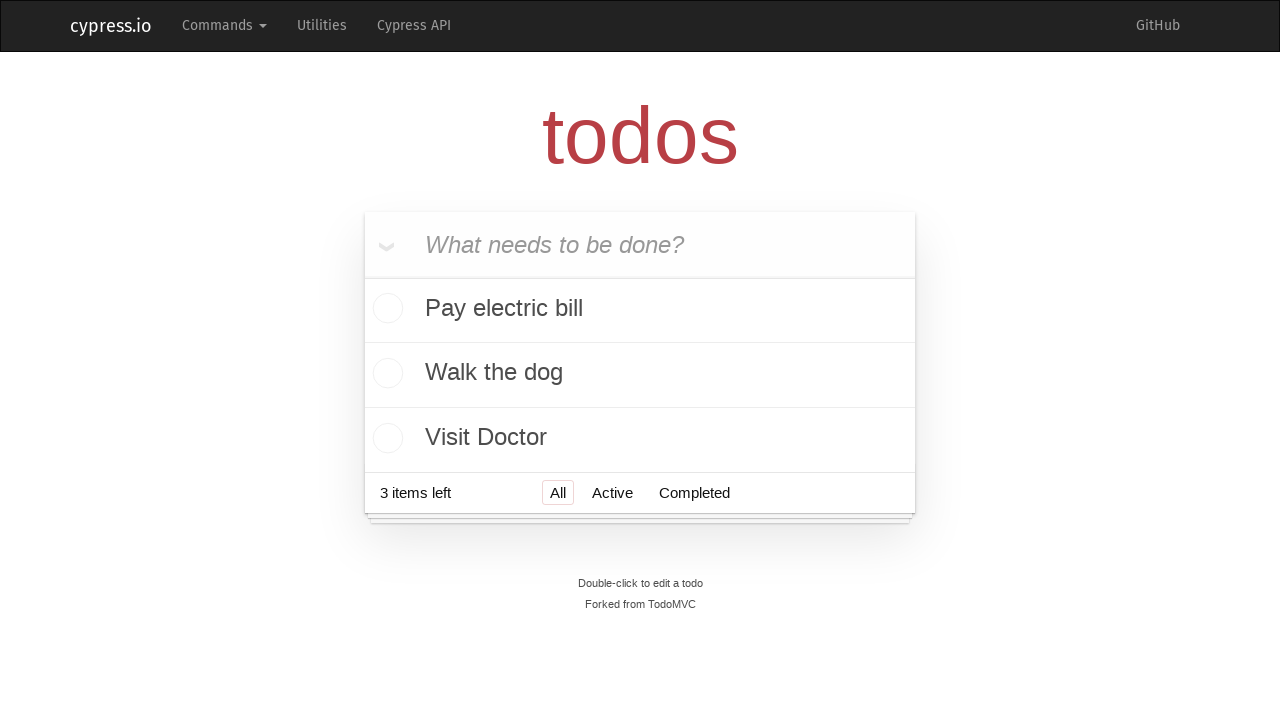

Verified 'Visit Doctor' todo item appears in the list
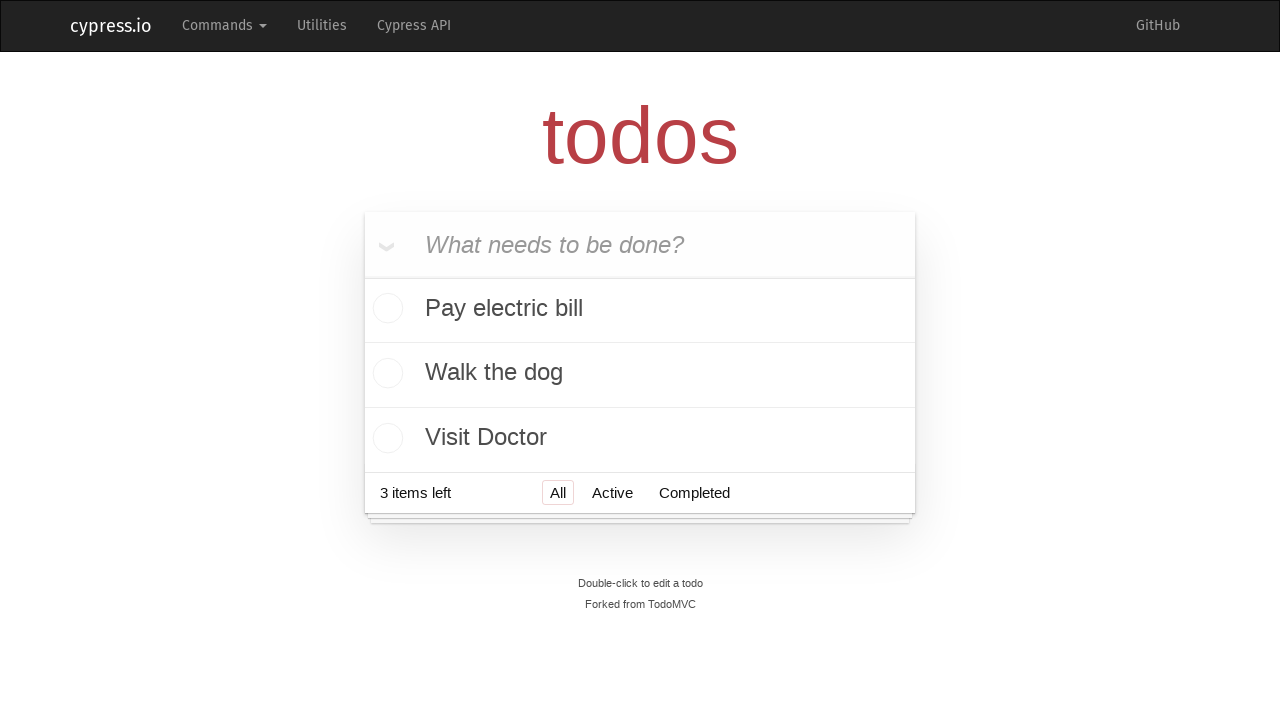

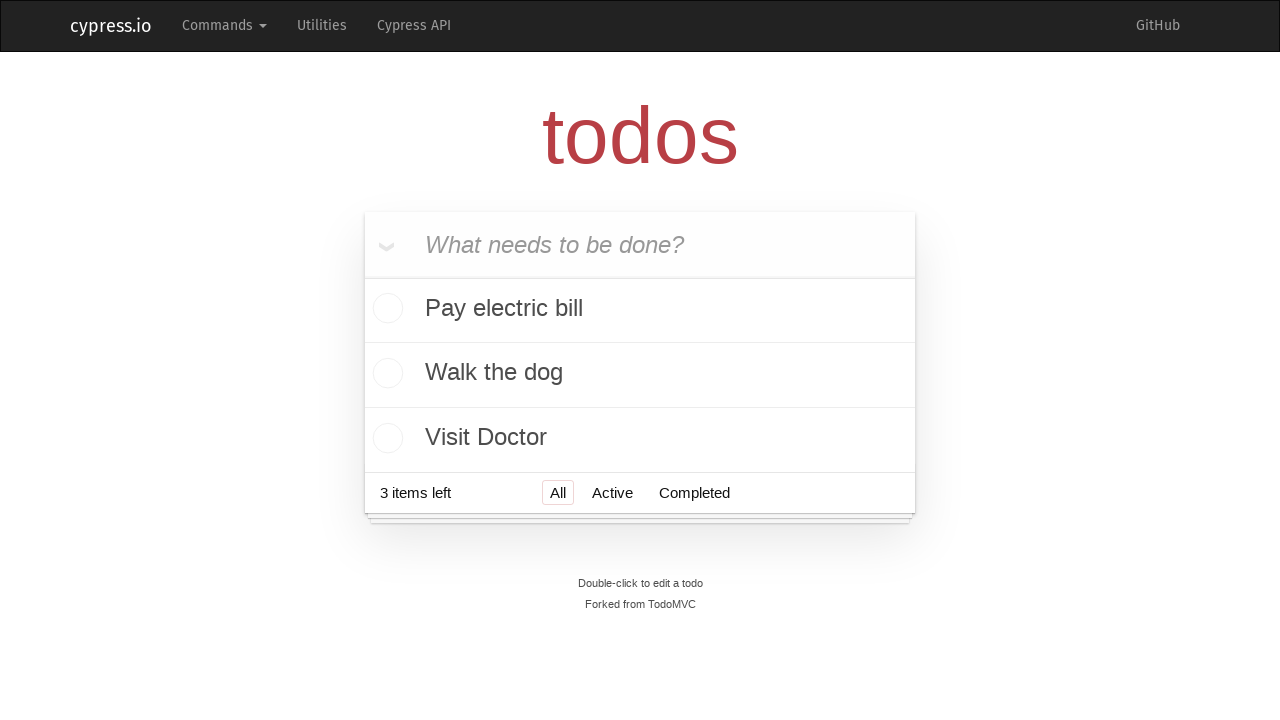